Tests concatenate operation with two numbers

Starting URL: https://testsheepnz.github.io/BasicCalculator

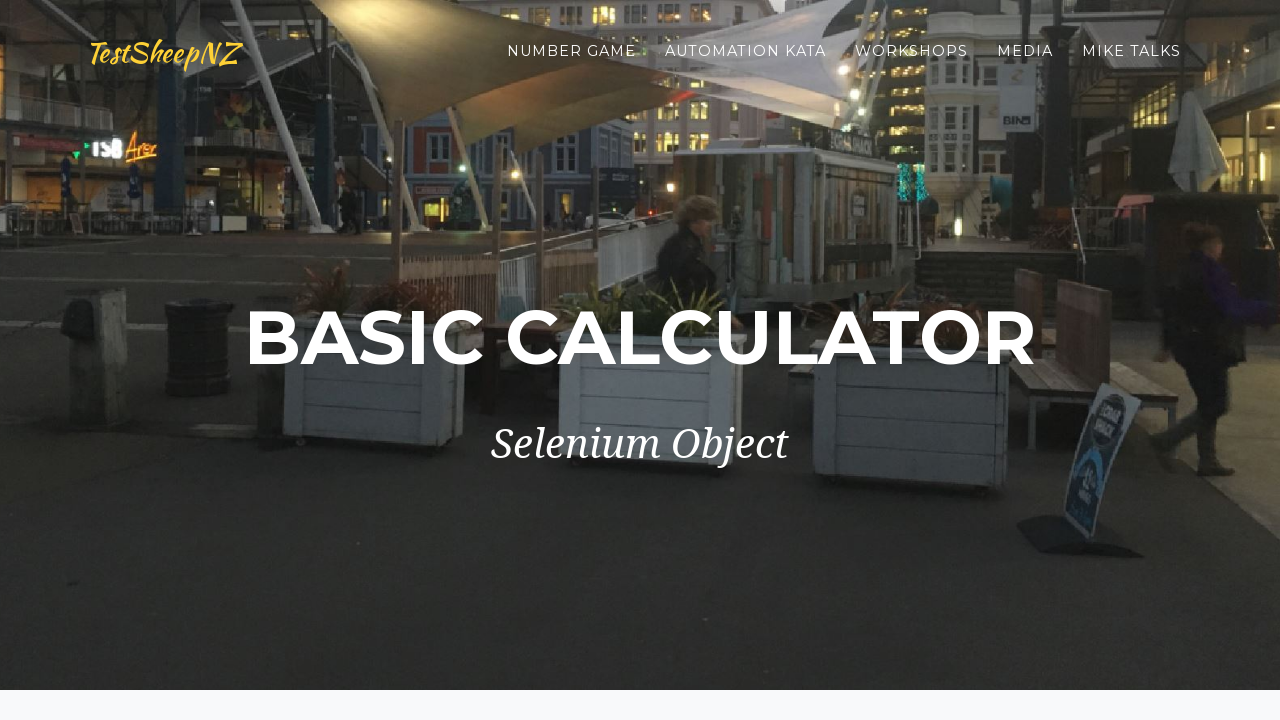

Selected build 7 from dropdown on #selectBuild
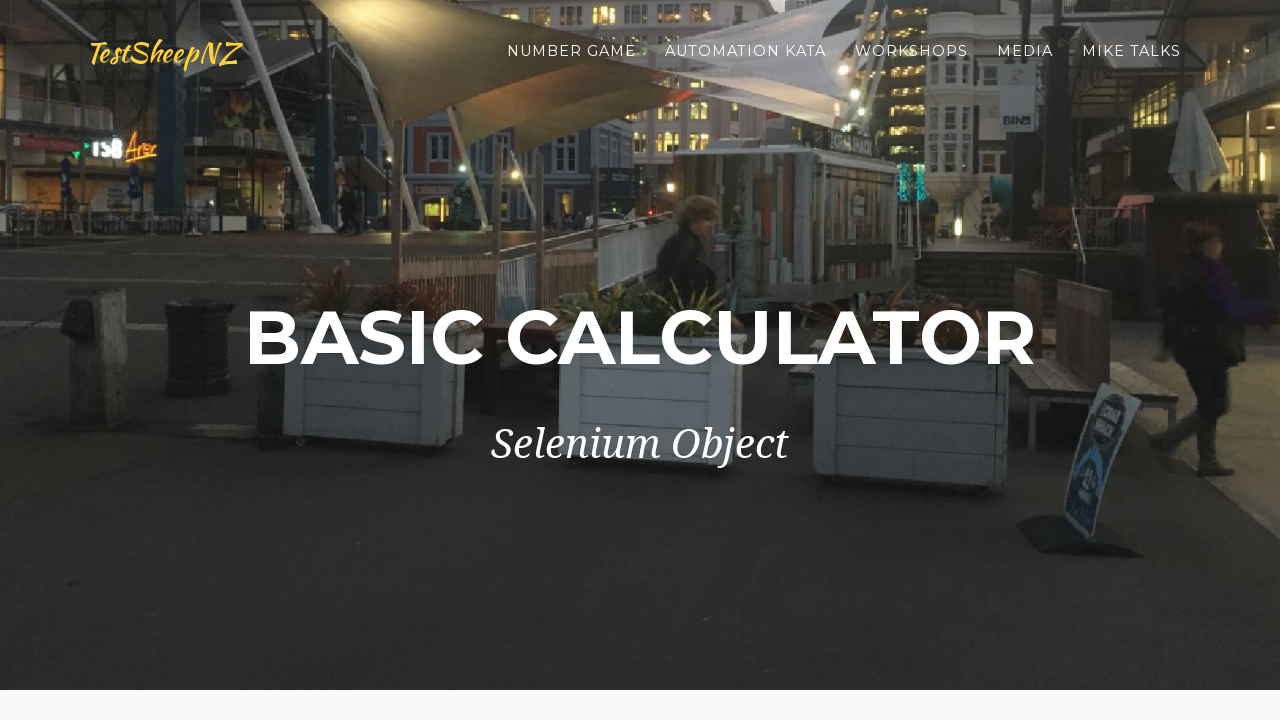

Filled first number field with '2' on #number1Field
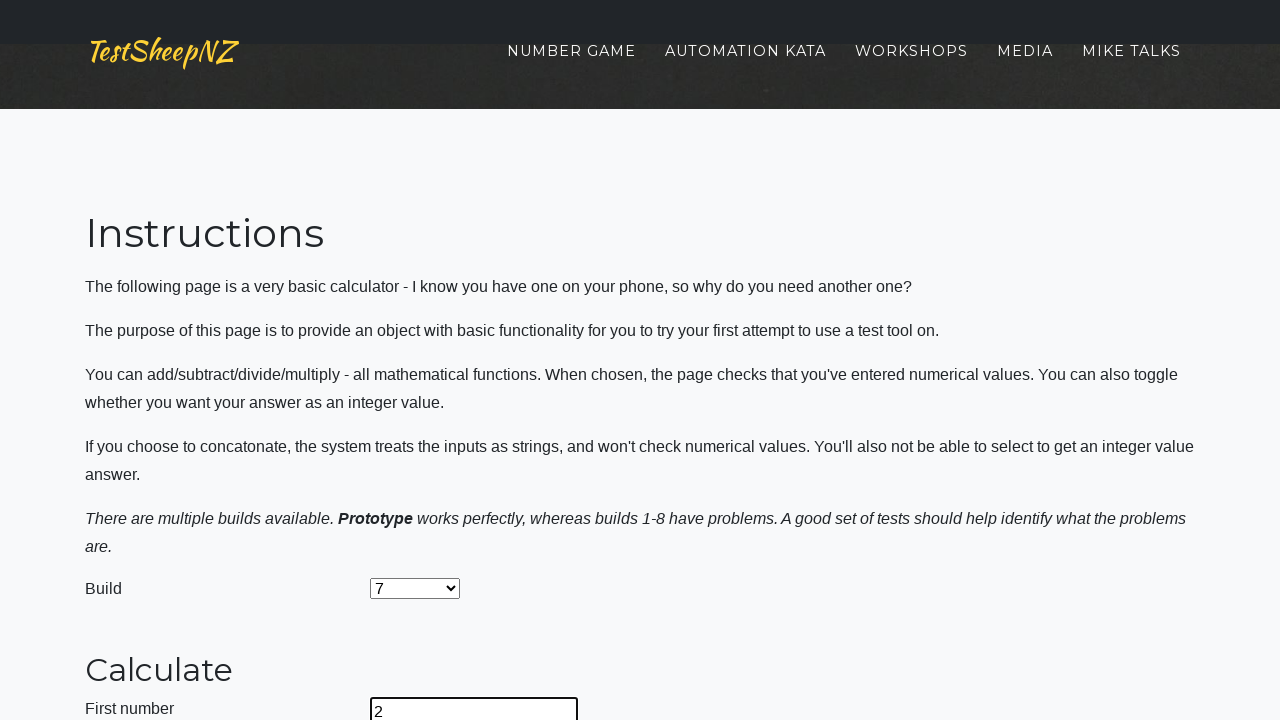

Filled second number field with '2' on #number2Field
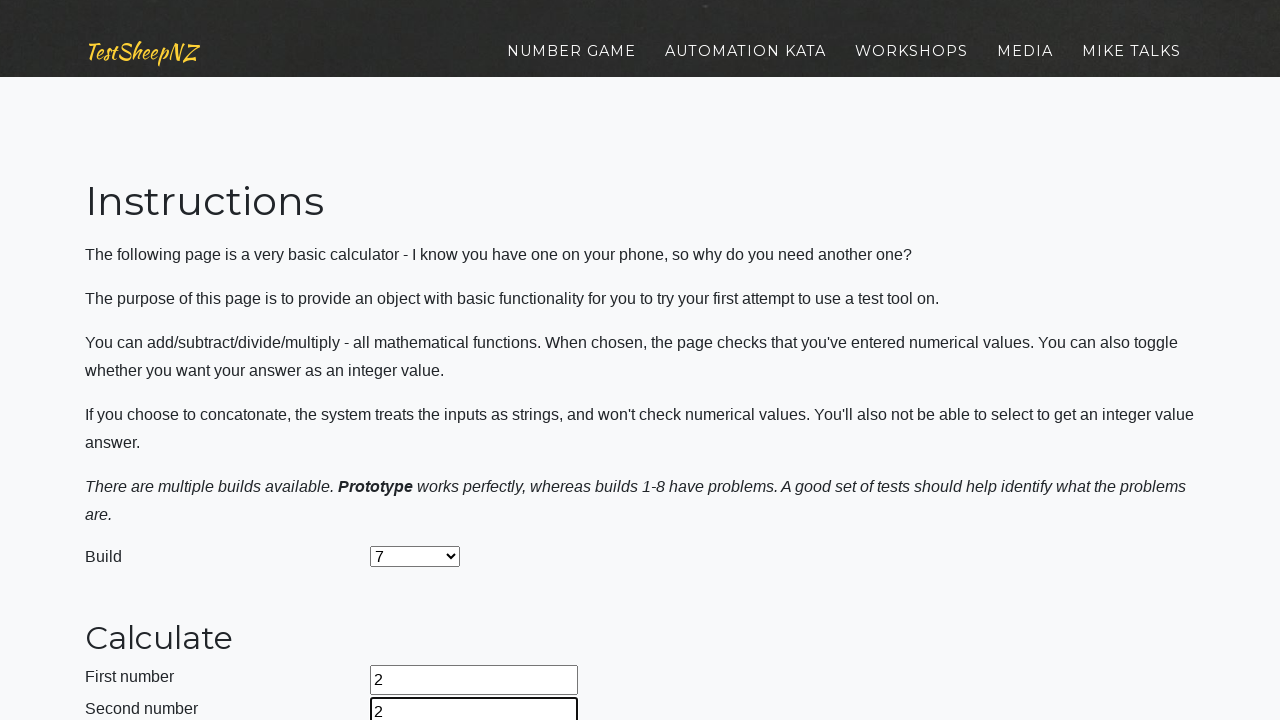

Selected concatenate operation from dropdown on #selectOperationDropdown
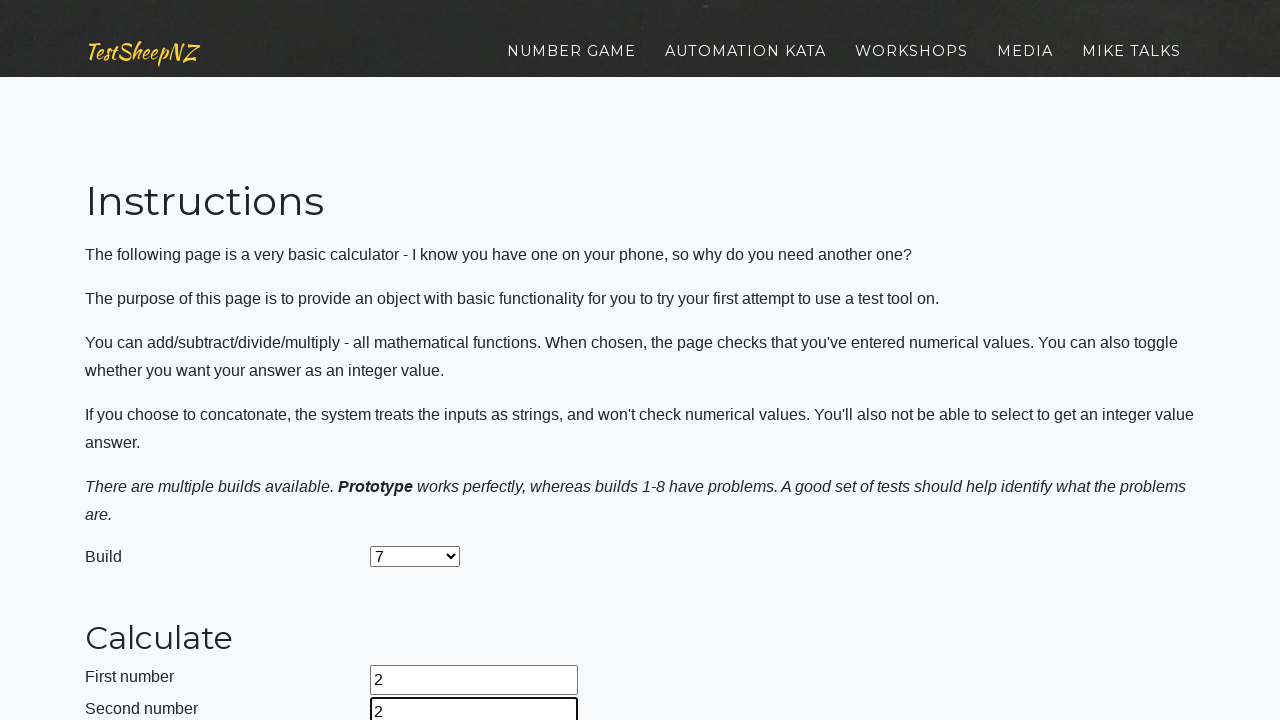

Clicked calculate button to execute concatenate operation at (422, 383) on #calculateButton
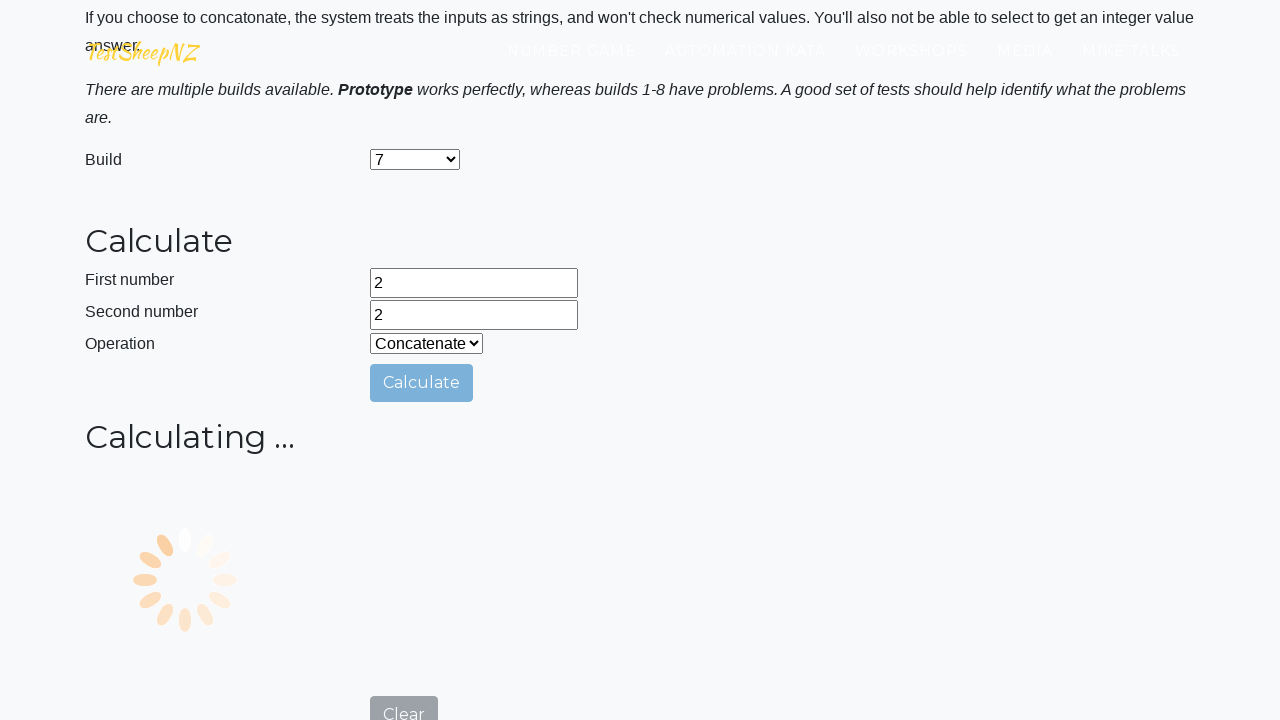

Result field loaded and displayed
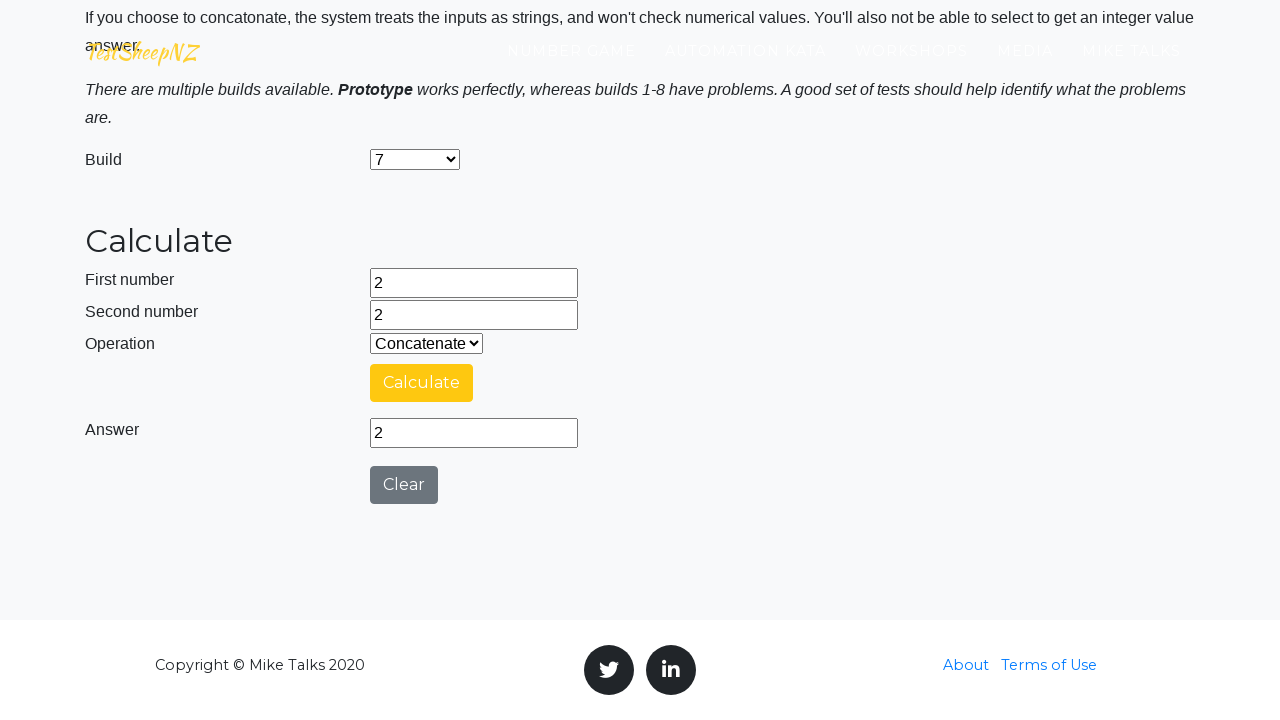

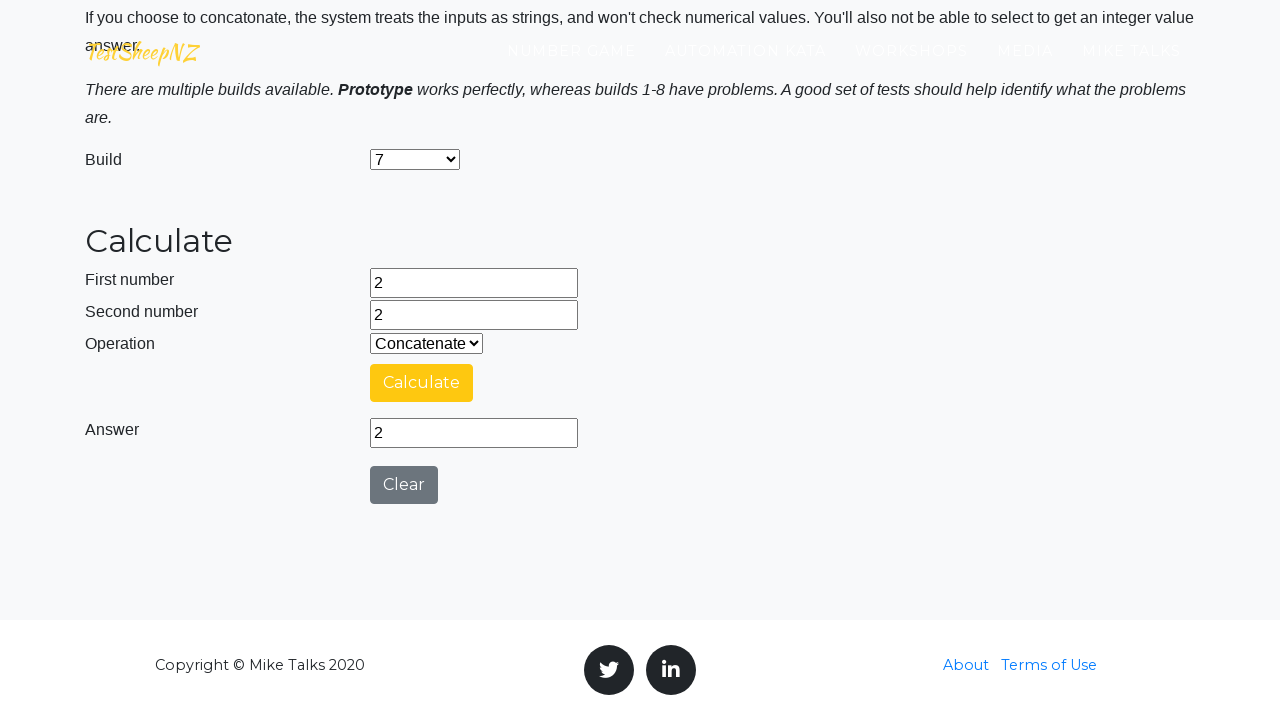